Tests navigation to Notification Messages page by clicking the link and navigating back

Starting URL: https://the-internet.herokuapp.com

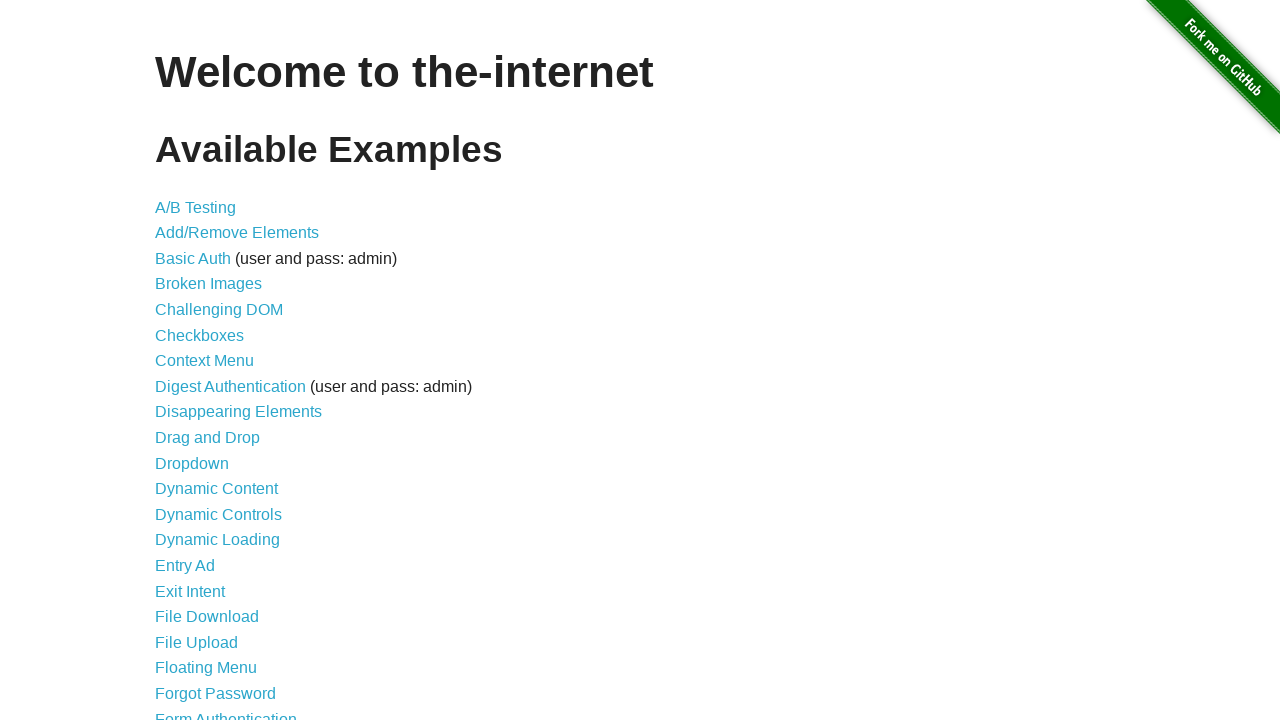

Clicked Notification Messages link at (234, 420) on xpath=//*[@id="content"]/ul/li[35]/a
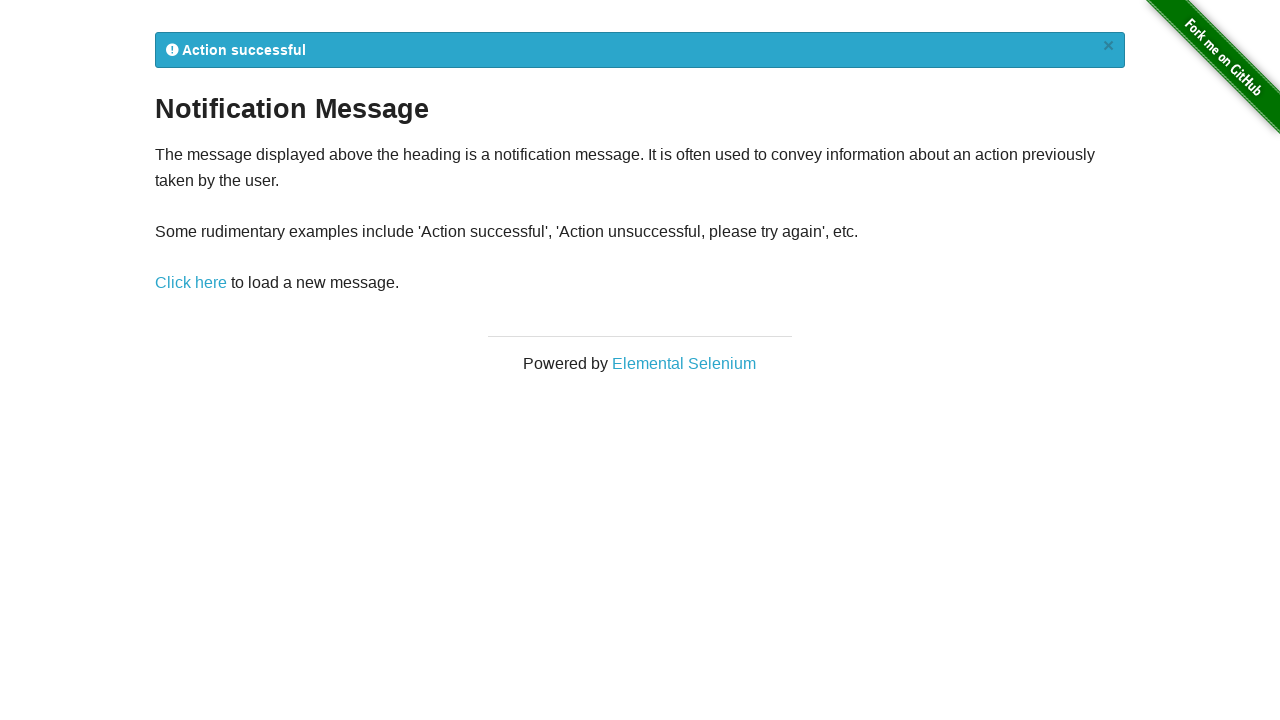

Navigated back to main page
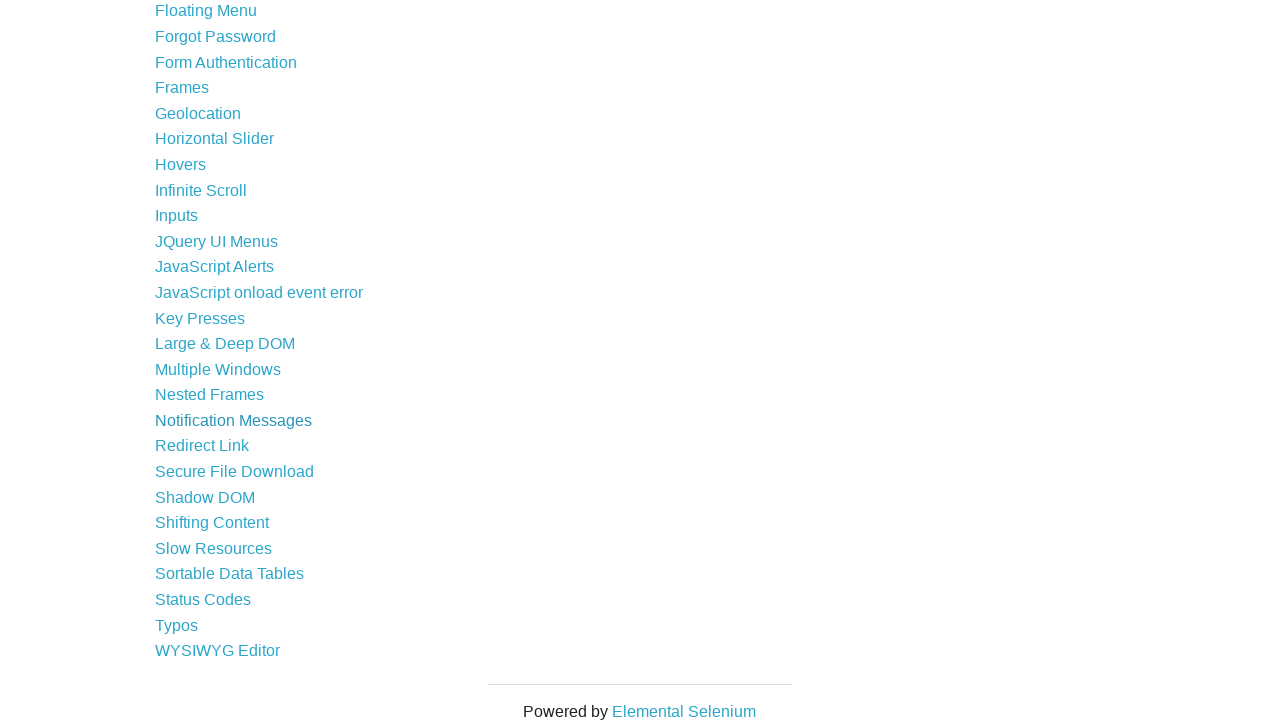

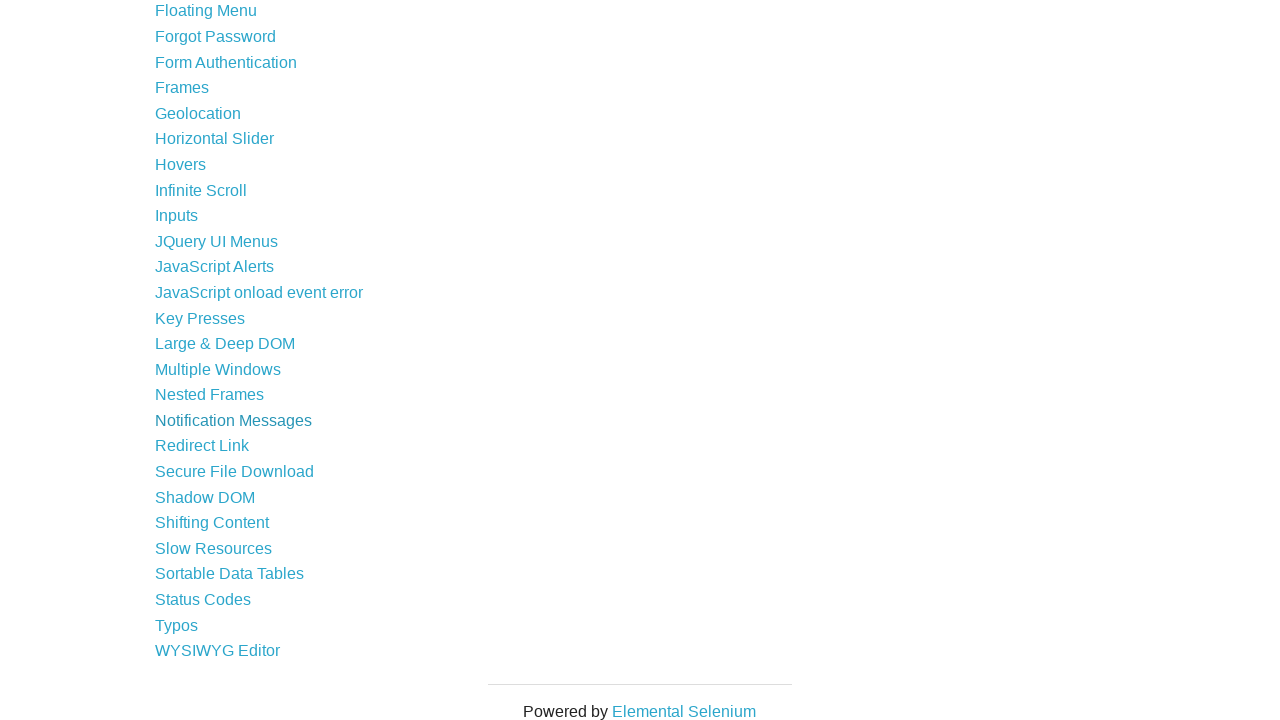